Tests the RUES (Colombian business registry) search functionality by entering a NIT (business tax ID) into the search field, clicking the search button, and waiting for results to load.

Starting URL: https://www.rues.org.co/?old=true

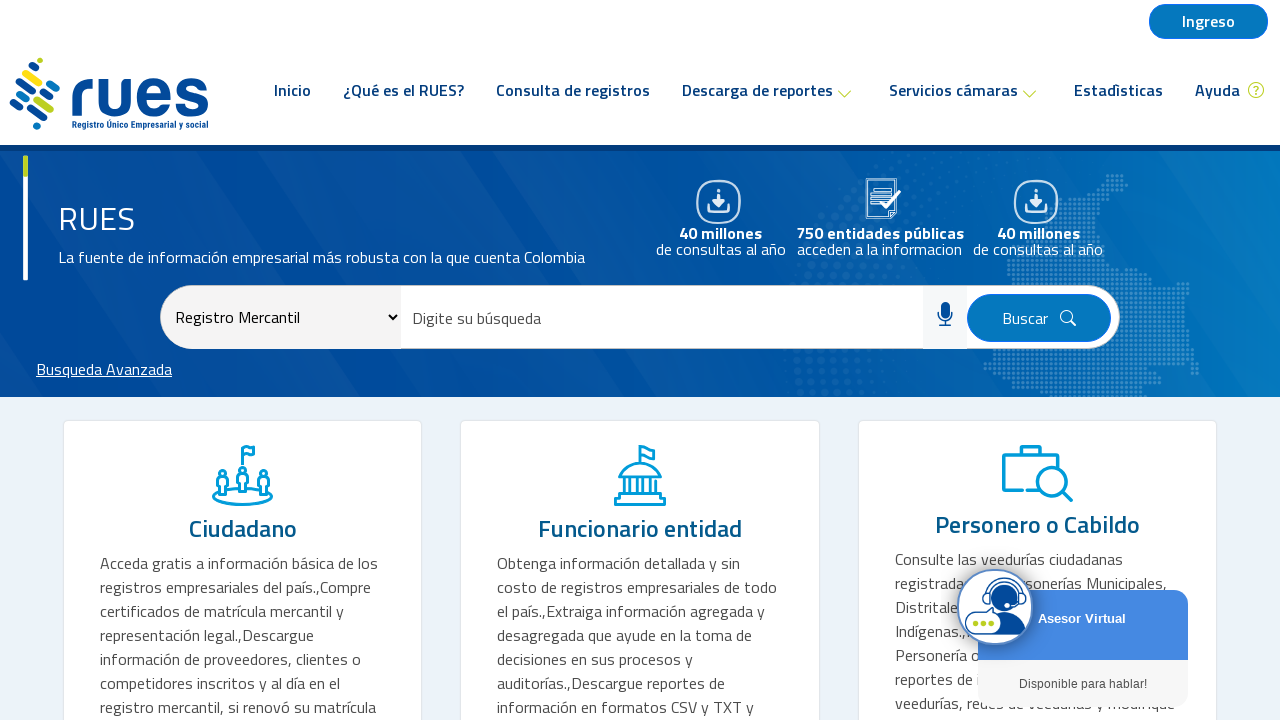

Filled search field with NIT: 860001022 on #search
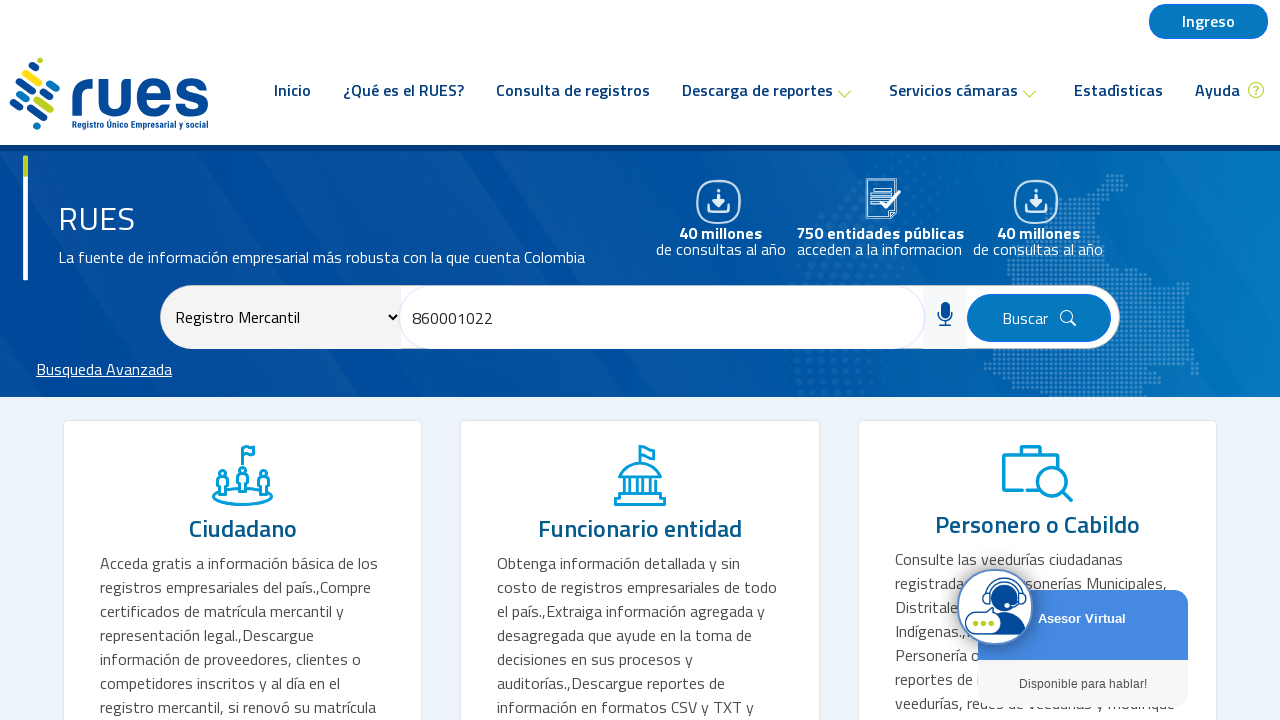

Clicked search button to query RUES database at (1039, 318) on xpath=//button[contains(text(),'Buscar')]
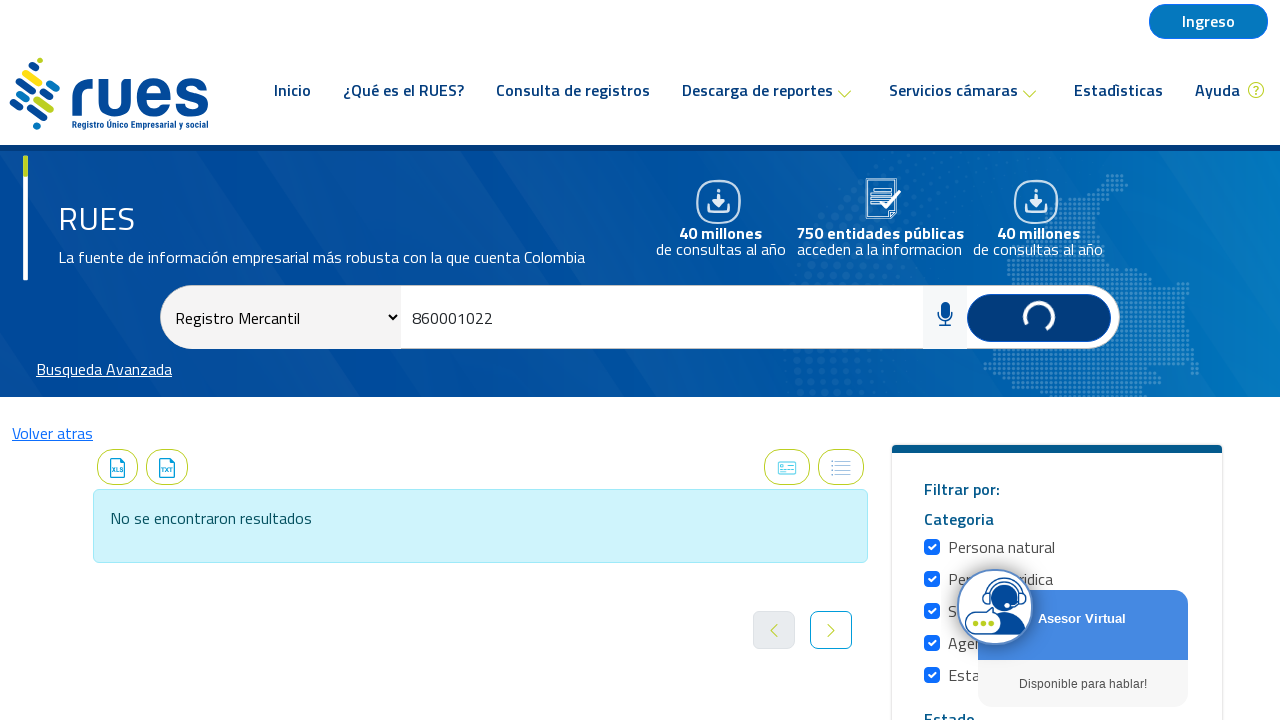

Search results loaded successfully
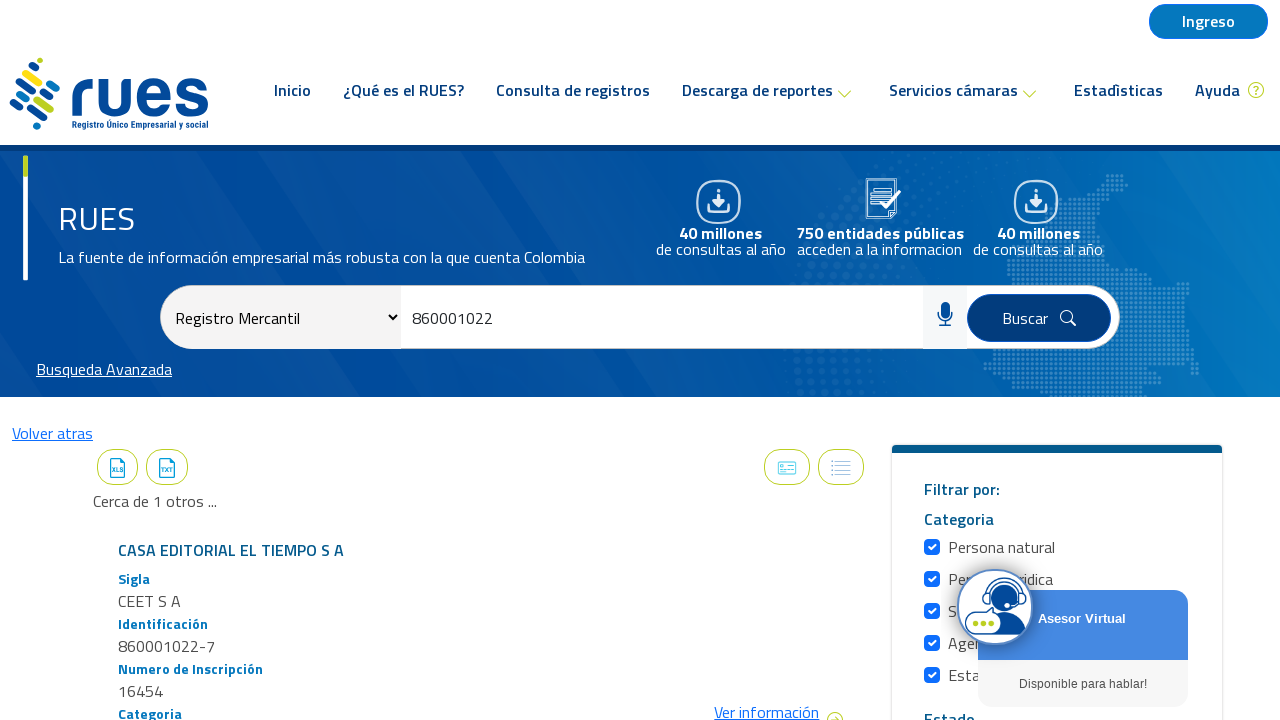

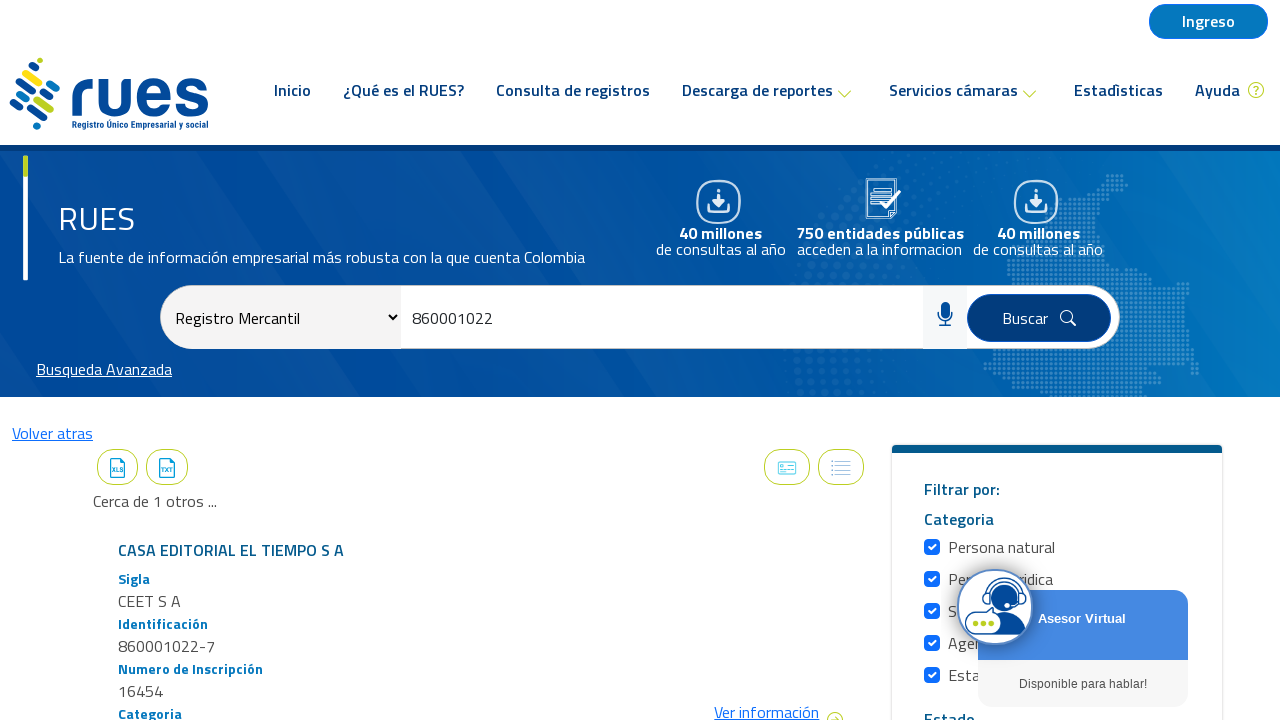